Tests successful user registration by filling out all required fields on the ParaBank registration form and verifying the Log Out link appears after successful registration.

Starting URL: http://parabank.parasoft.com/parabank/register.htm

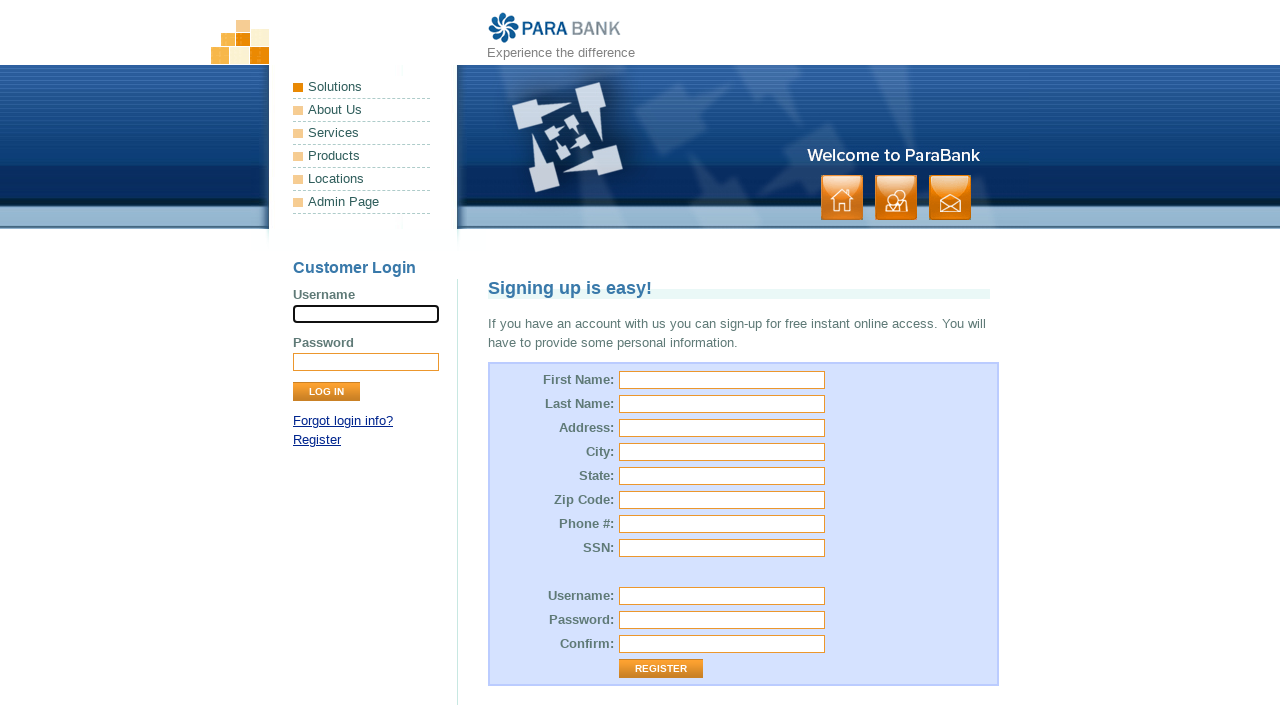

Filled first name field with 'JohnTest' on input[name='customer.firstName']
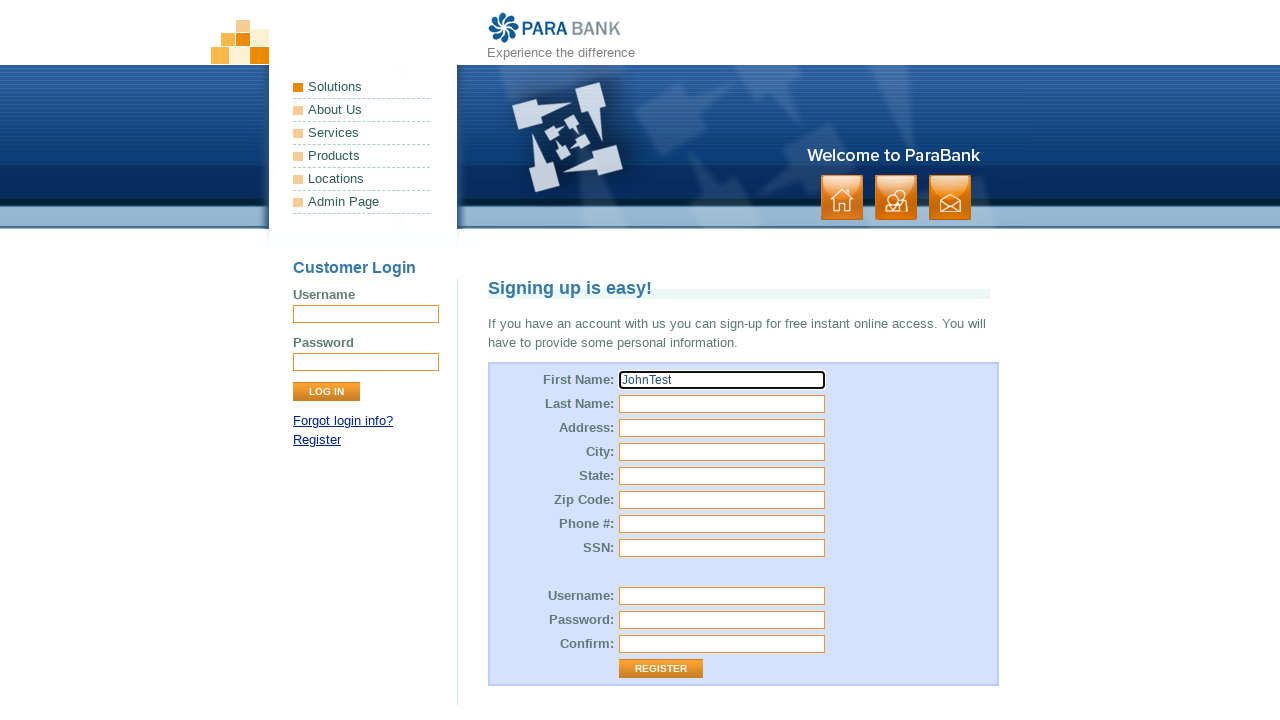

Filled last name field with 'DoeTest' on input#customer\.lastName
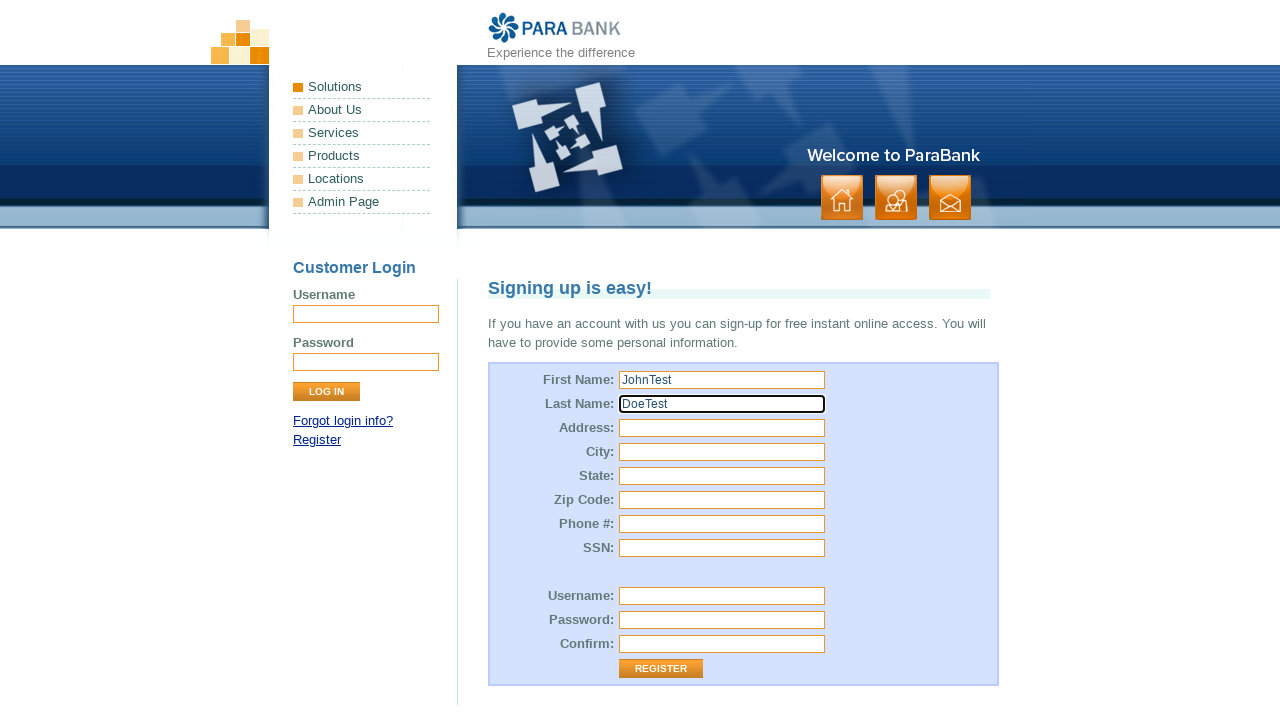

Filled street address field with '123 Main Street' on input#customer\.address\.street
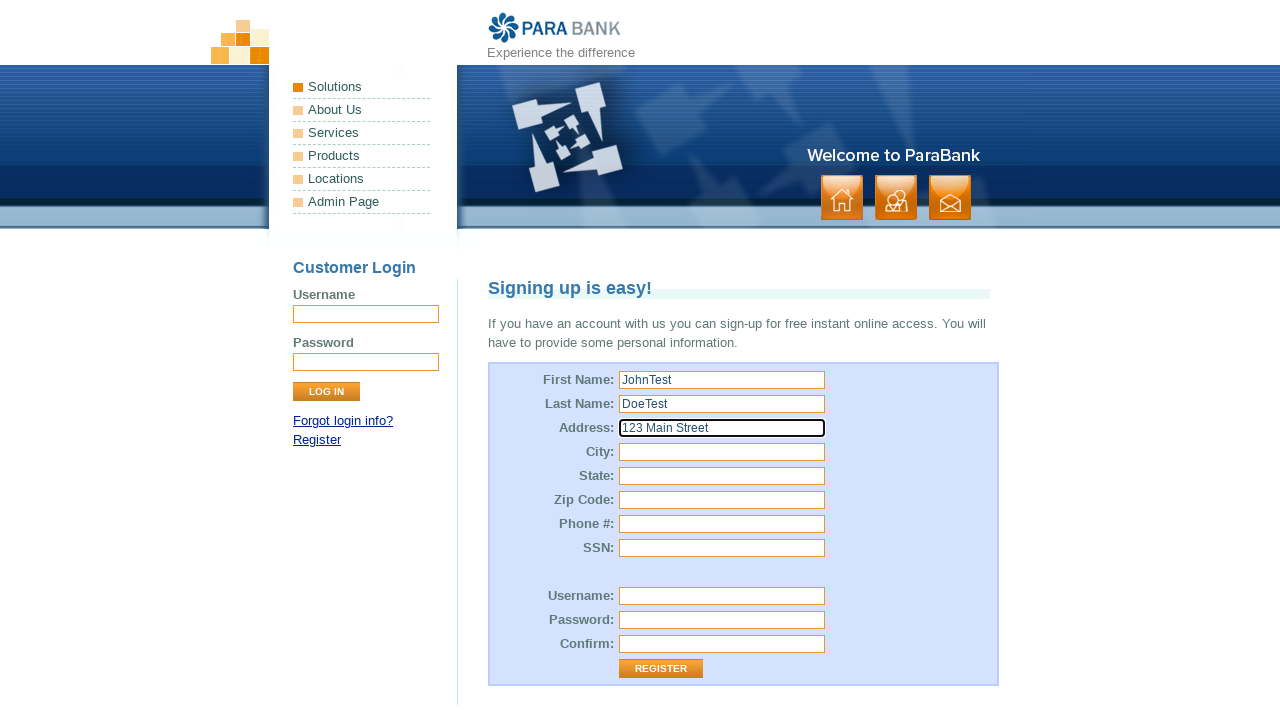

Filled city field with 'Denver' on input#customer\.address\.city
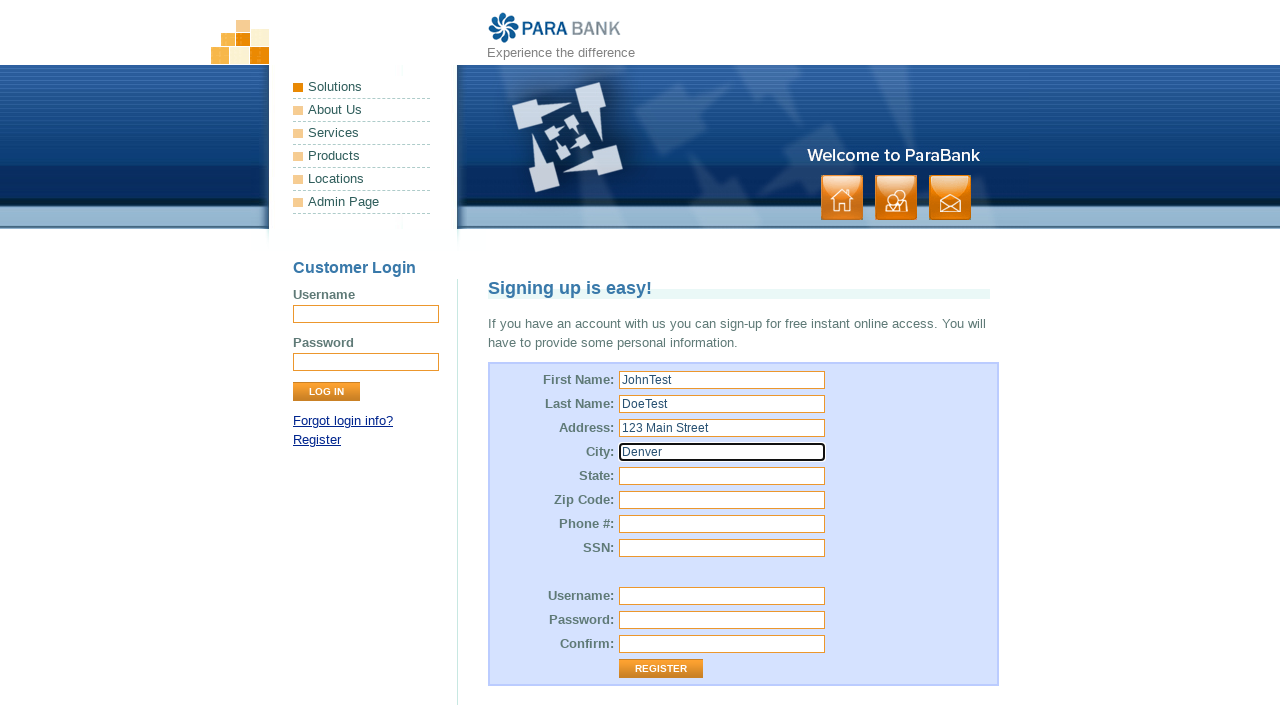

Filled state field with 'Colorado' on input[name='customer.address.state']
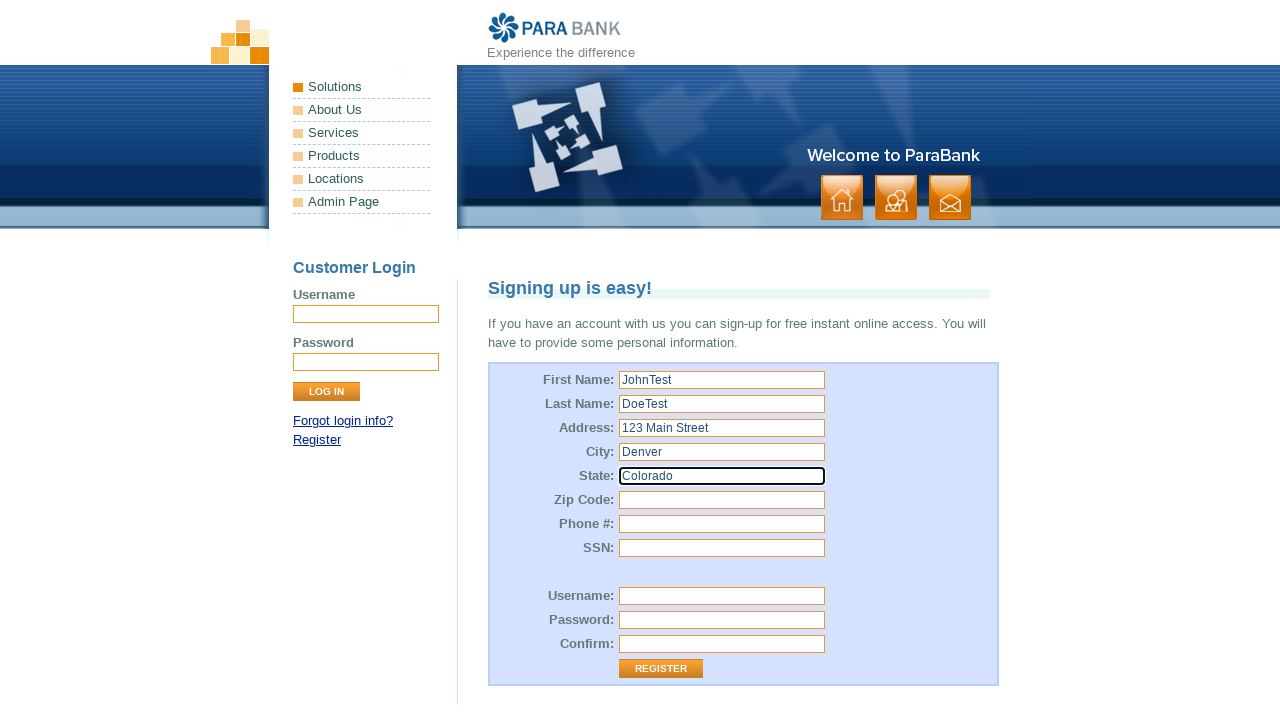

Filled zip code field with '80202' on input[name='customer.address.zipCode']
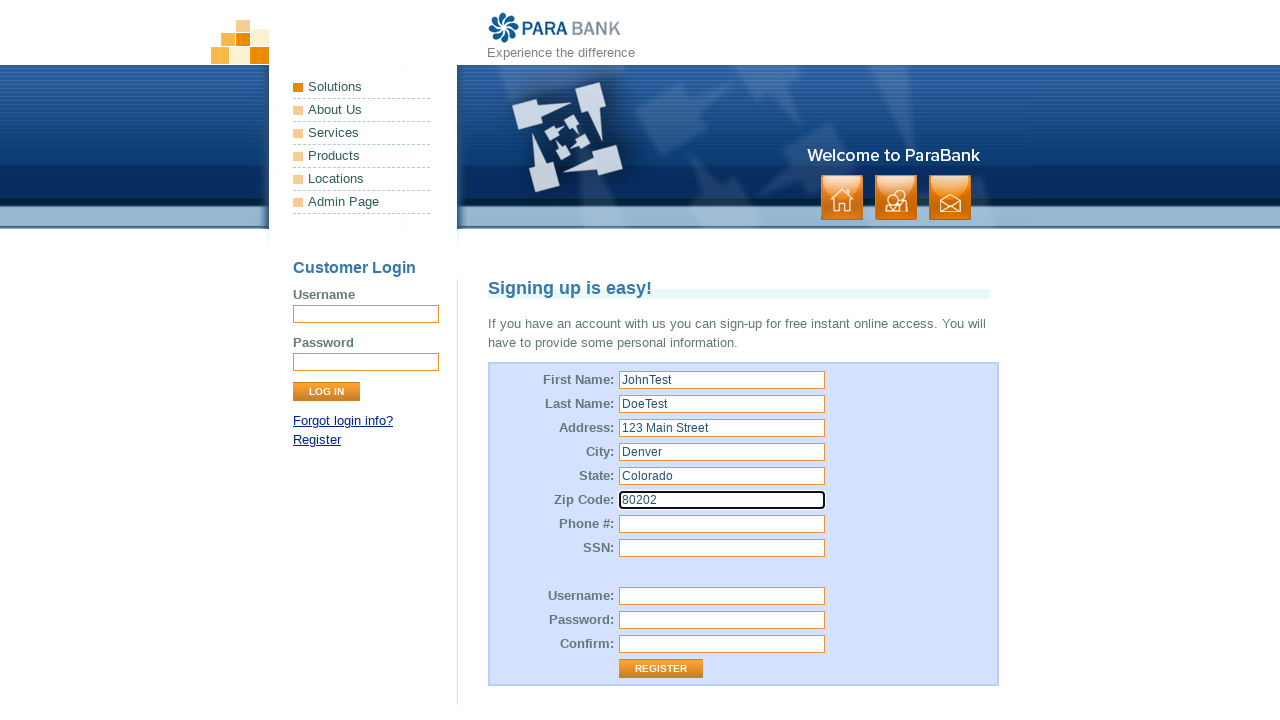

Filled phone number field with '5551234567' on input#customer\.phoneNumber
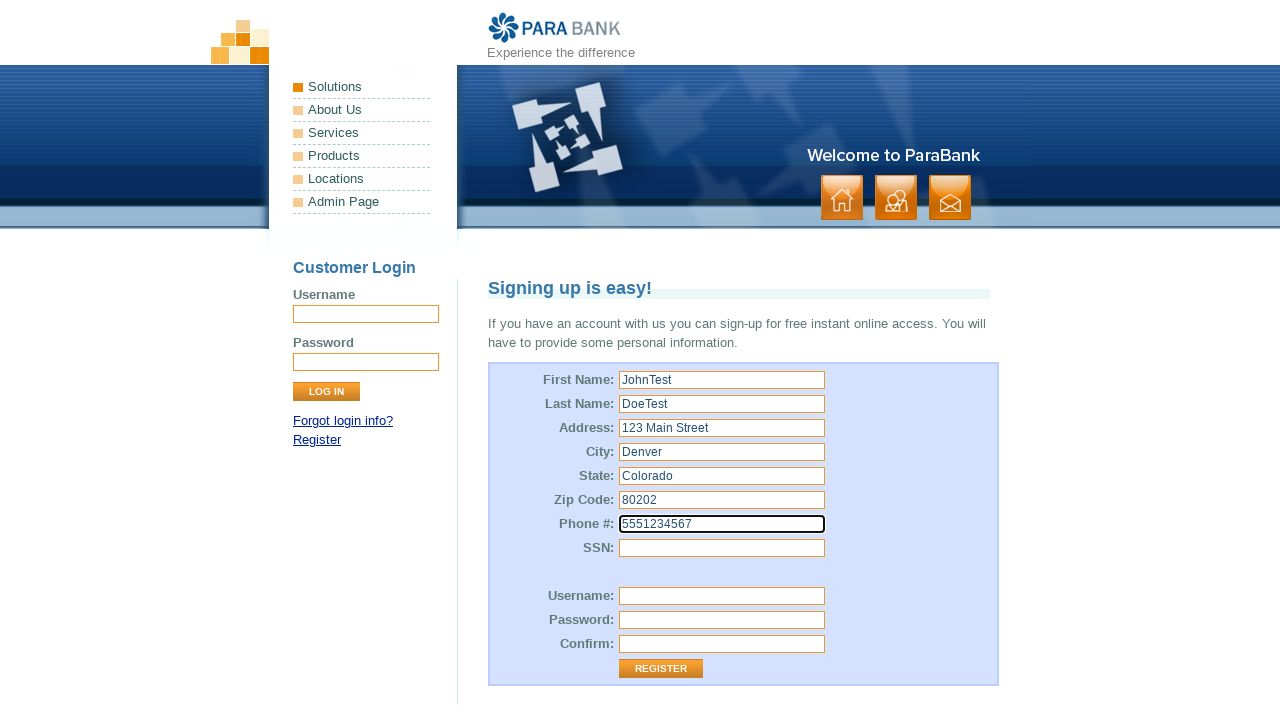

Filled SSN field with '123456789' on input#customer\.ssn
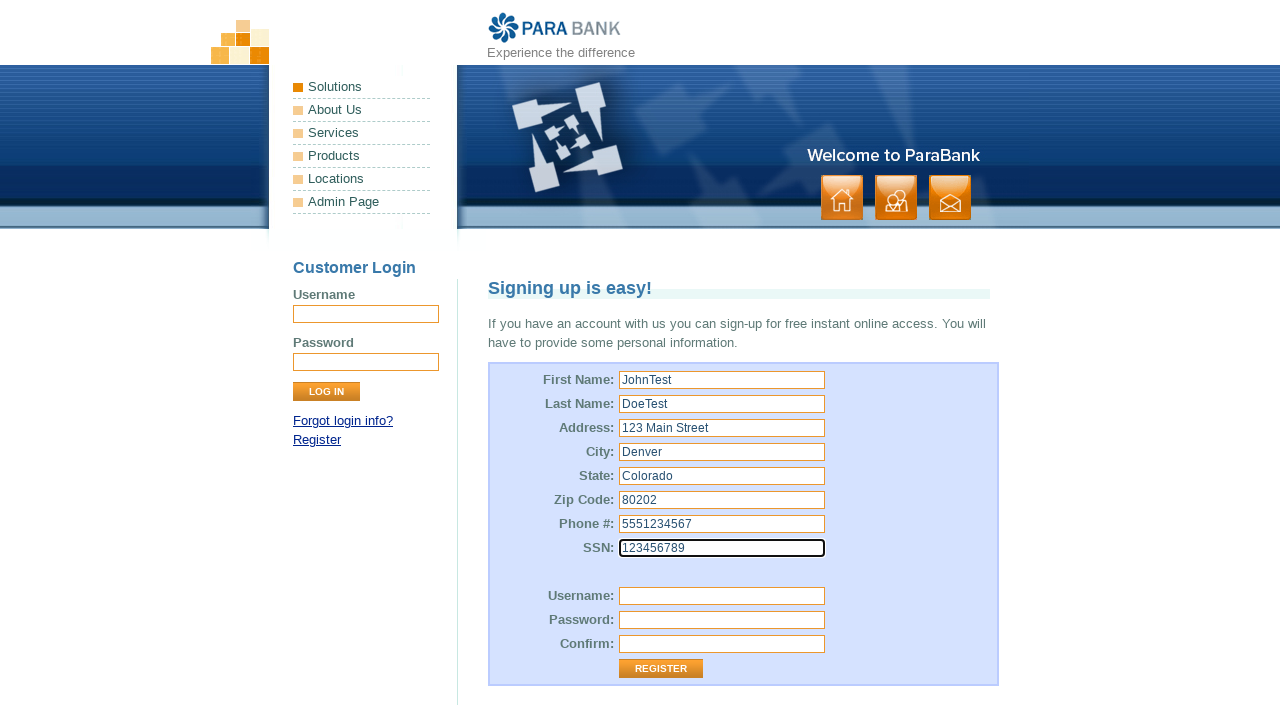

Filled username field with 'testuser84729' on input#customer\.username
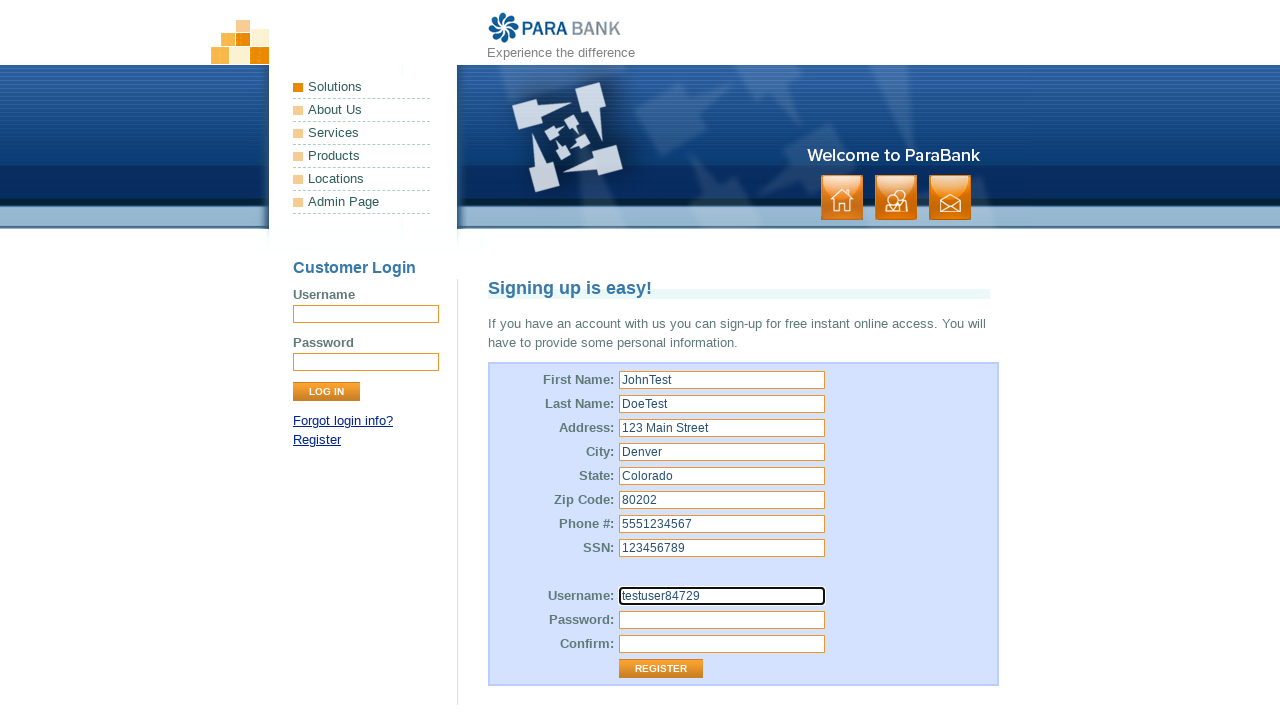

Filled password field with 'SecurePass123' on input[name='customer.password']
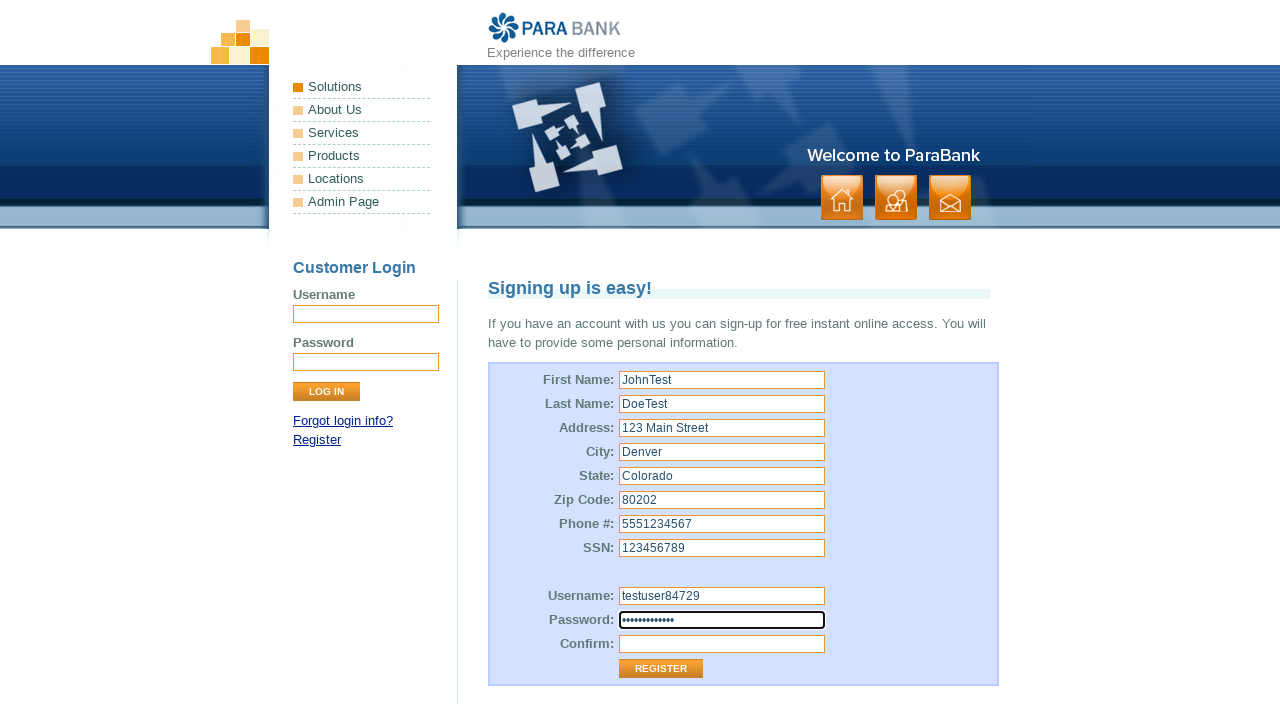

Filled repeated password field with 'SecurePass123' on input[name='repeatedPassword']
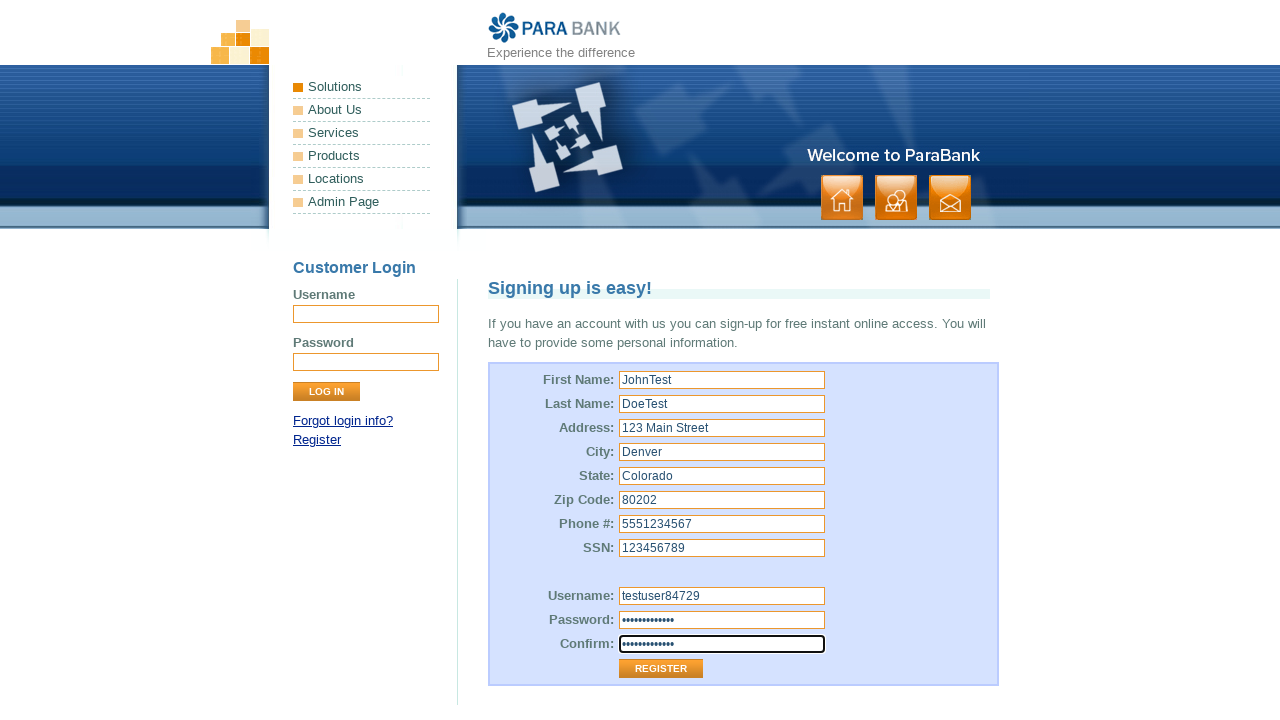

Clicked Register button to submit registration form at (661, 669) on input[value='Register']
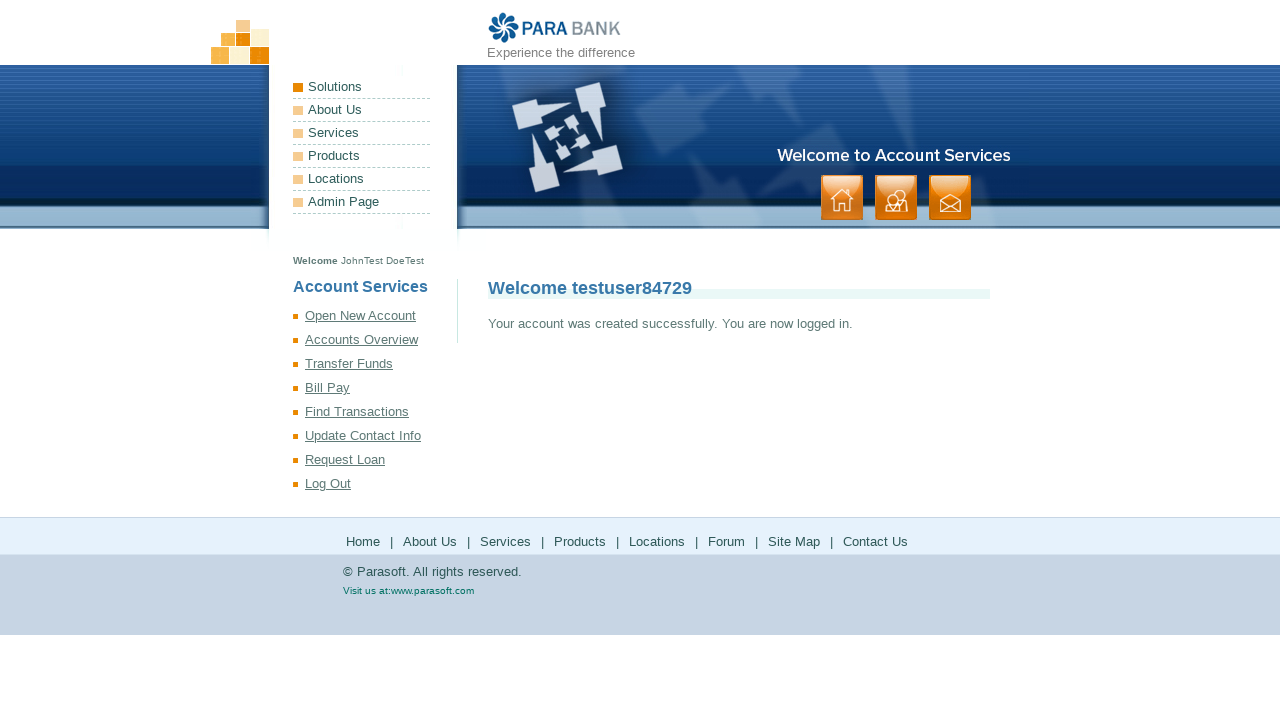

Verified Log Out link appeared, confirming successful user registration
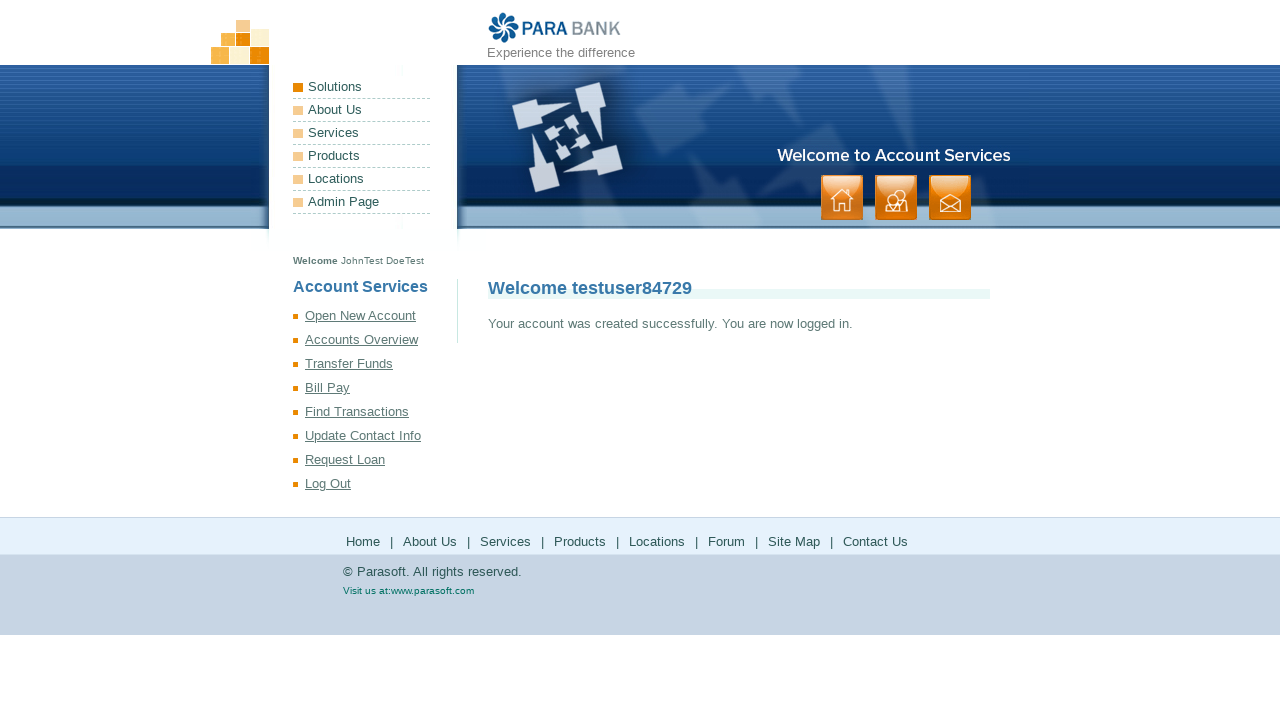

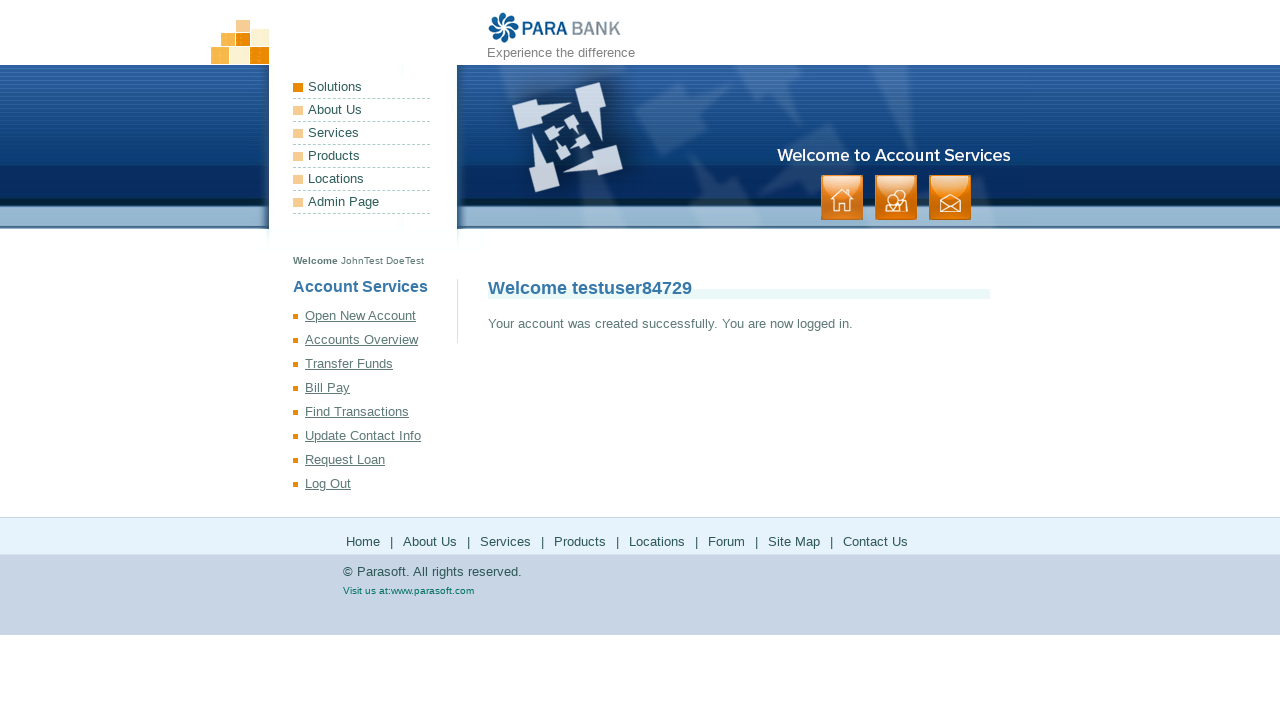